Tests an explicit wait scenario where the user waits for a price to change to $100, clicks a book button, calculates a mathematical value based on an input, fills in the answer, and submits the form.

Starting URL: http://suninjuly.github.io/explicit_wait2.html

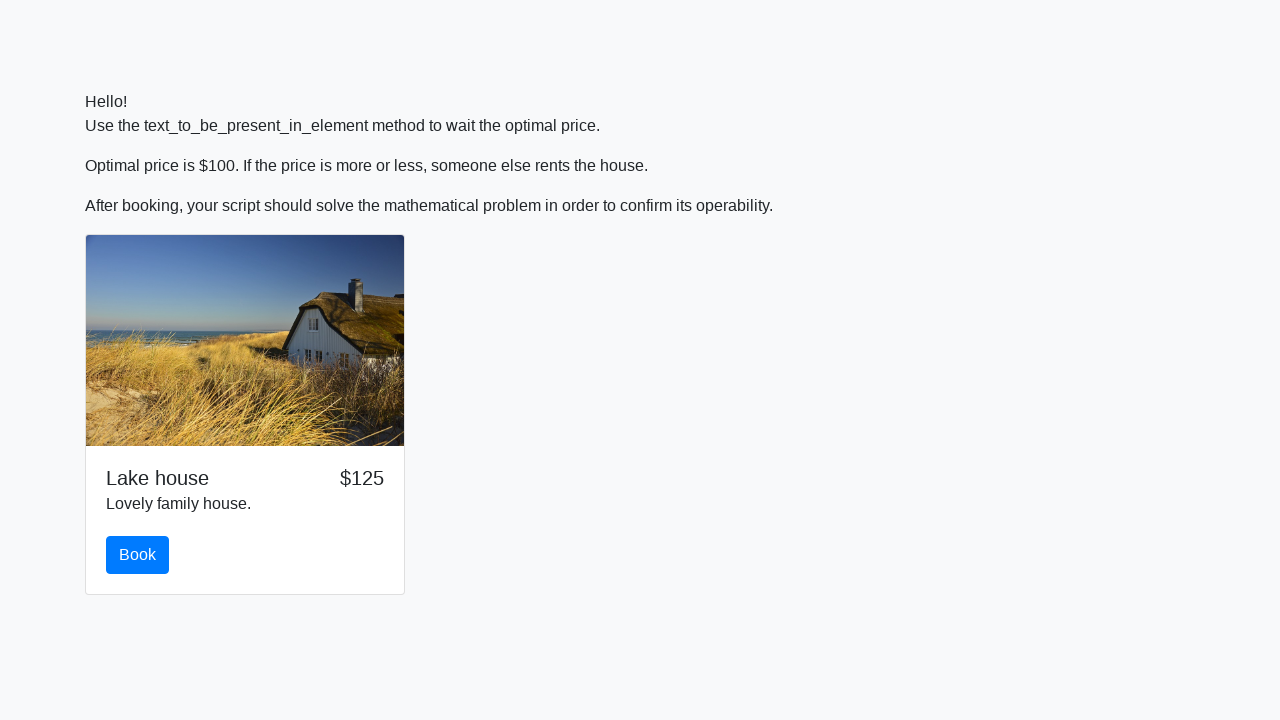

Waited for price to change to $100
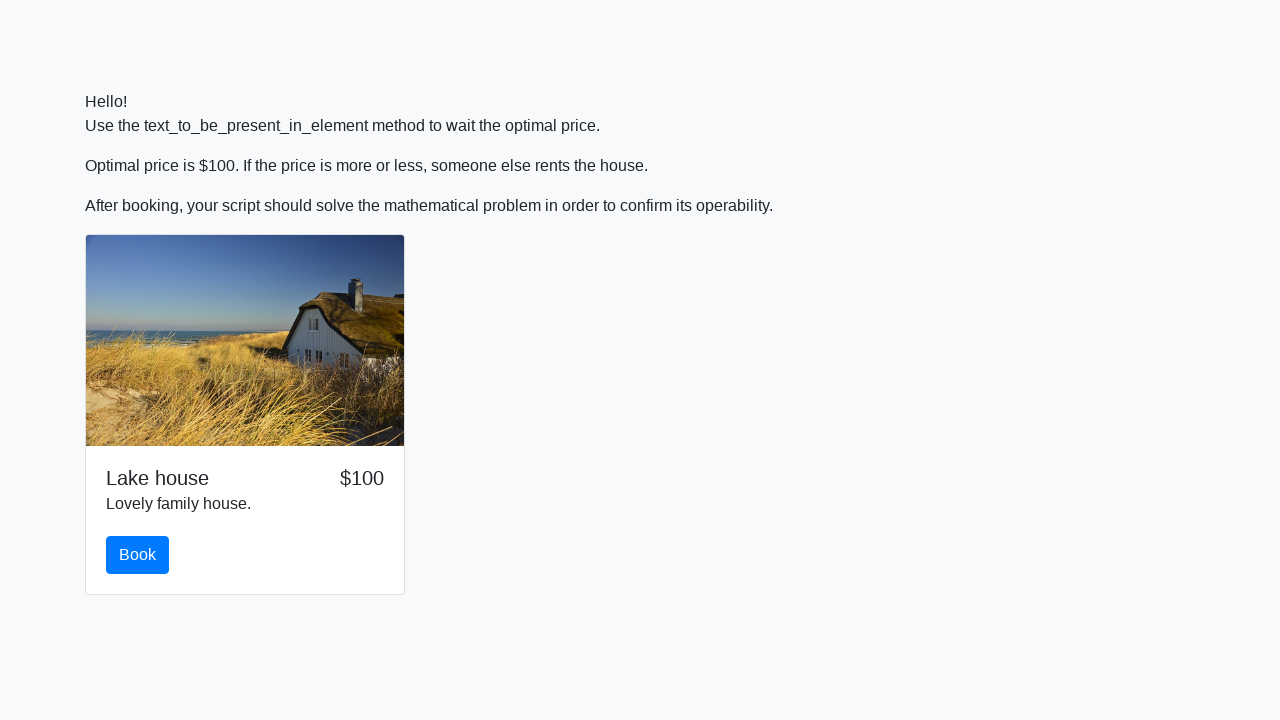

Book button became visible
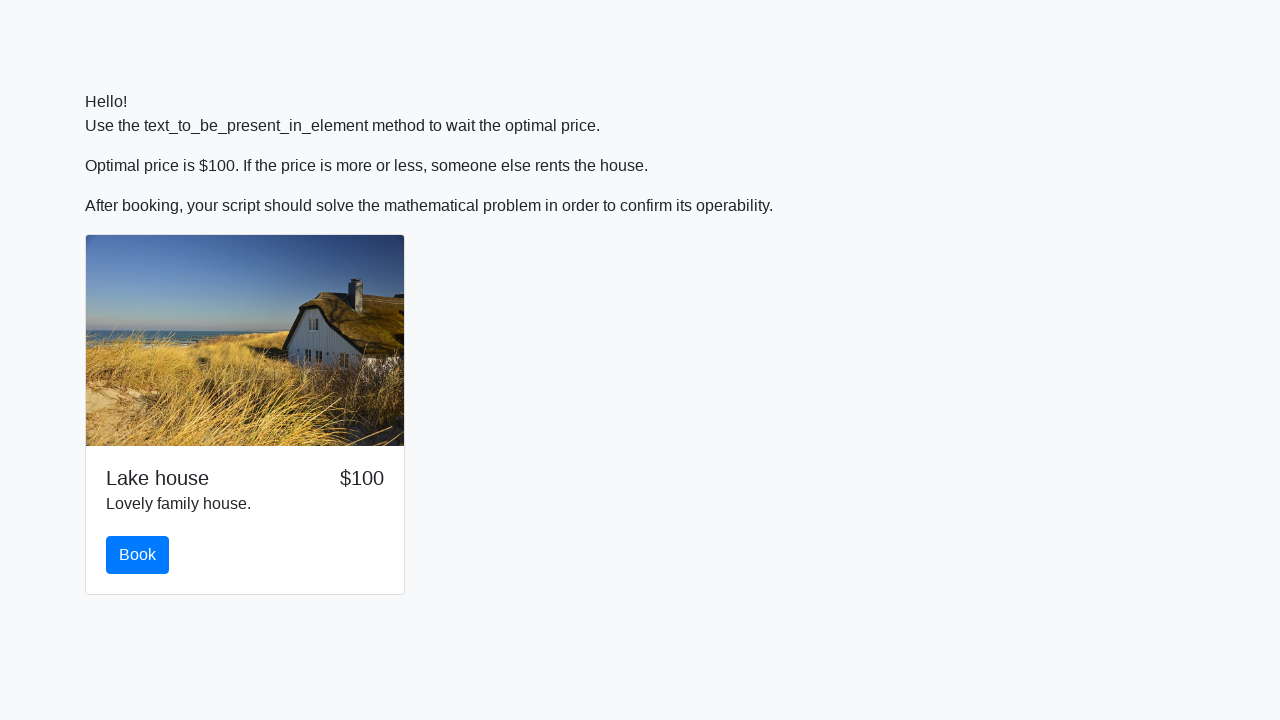

Clicked the book button at (138, 555) on #book
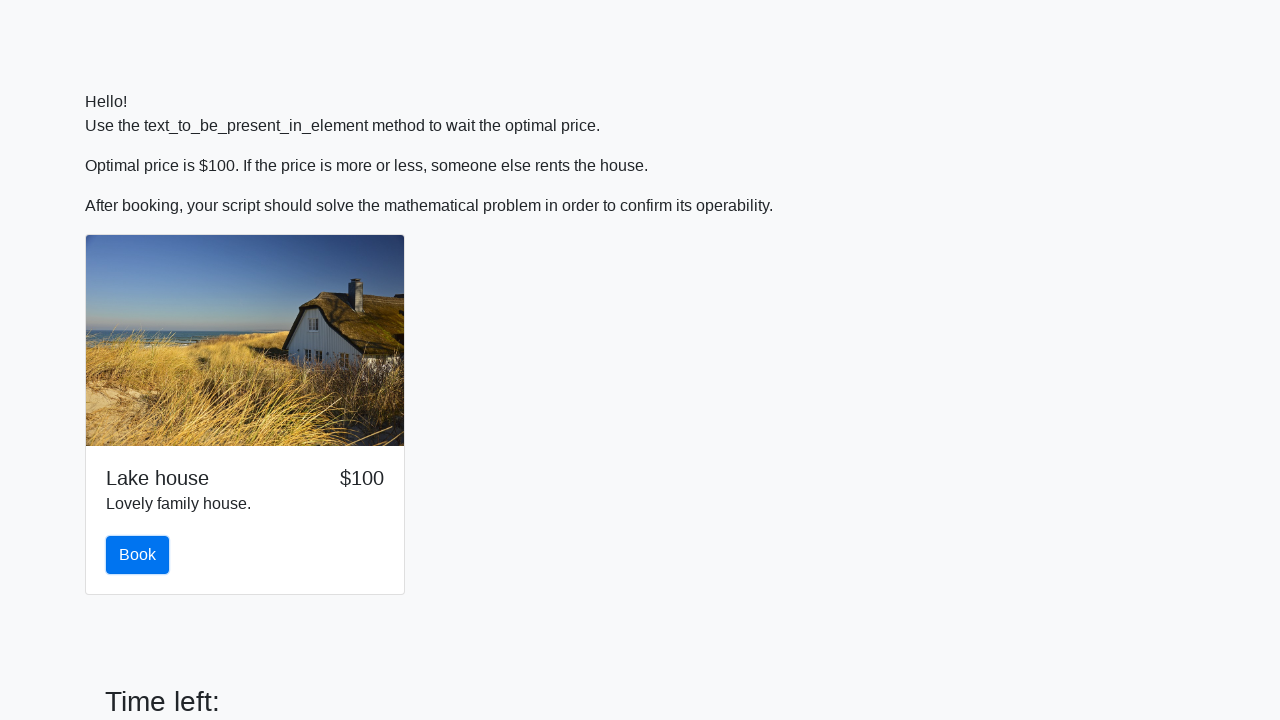

Retrieved input value for calculation: 57
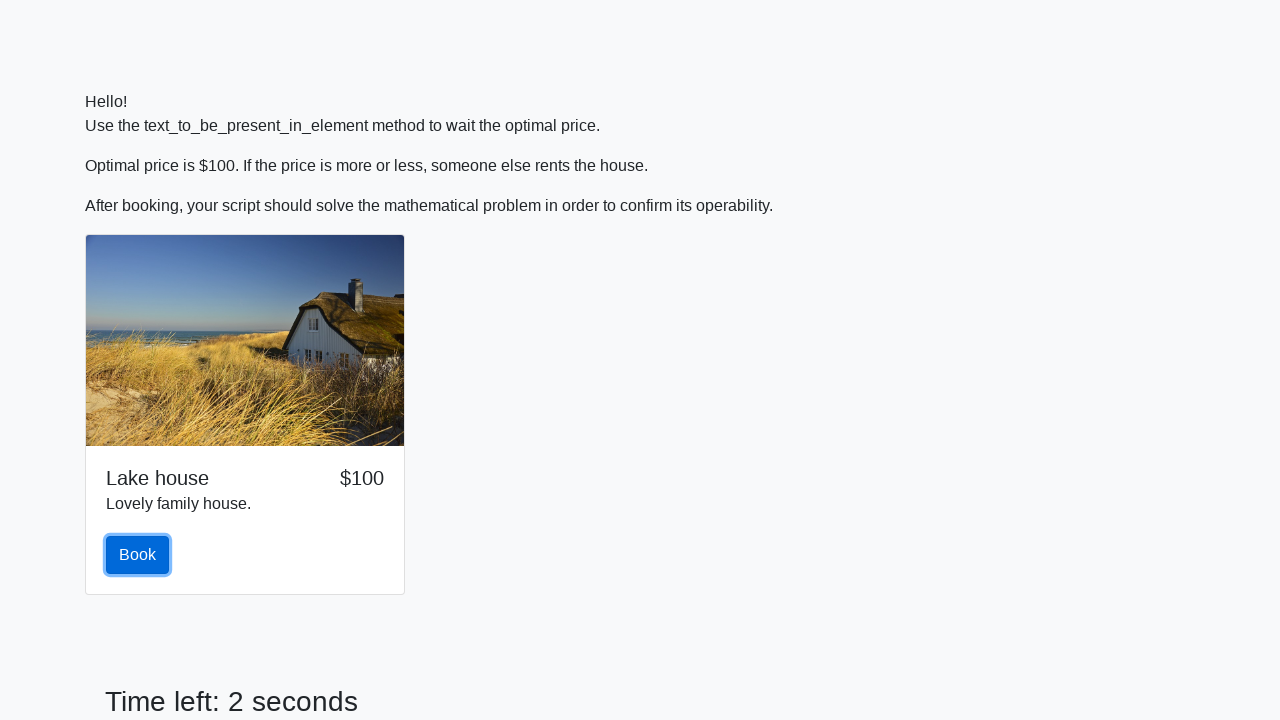

Calculated mathematical answer: 1.6551714217853788
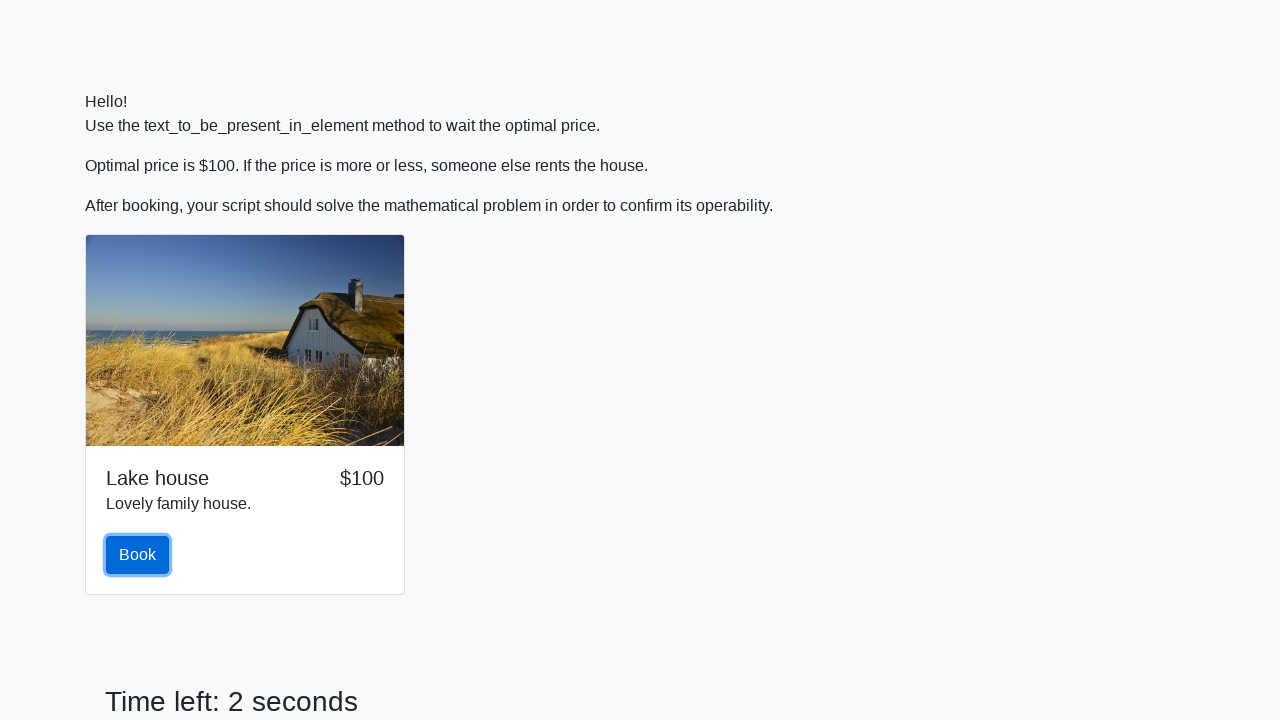

Filled in the calculated answer in the answer field on #answer
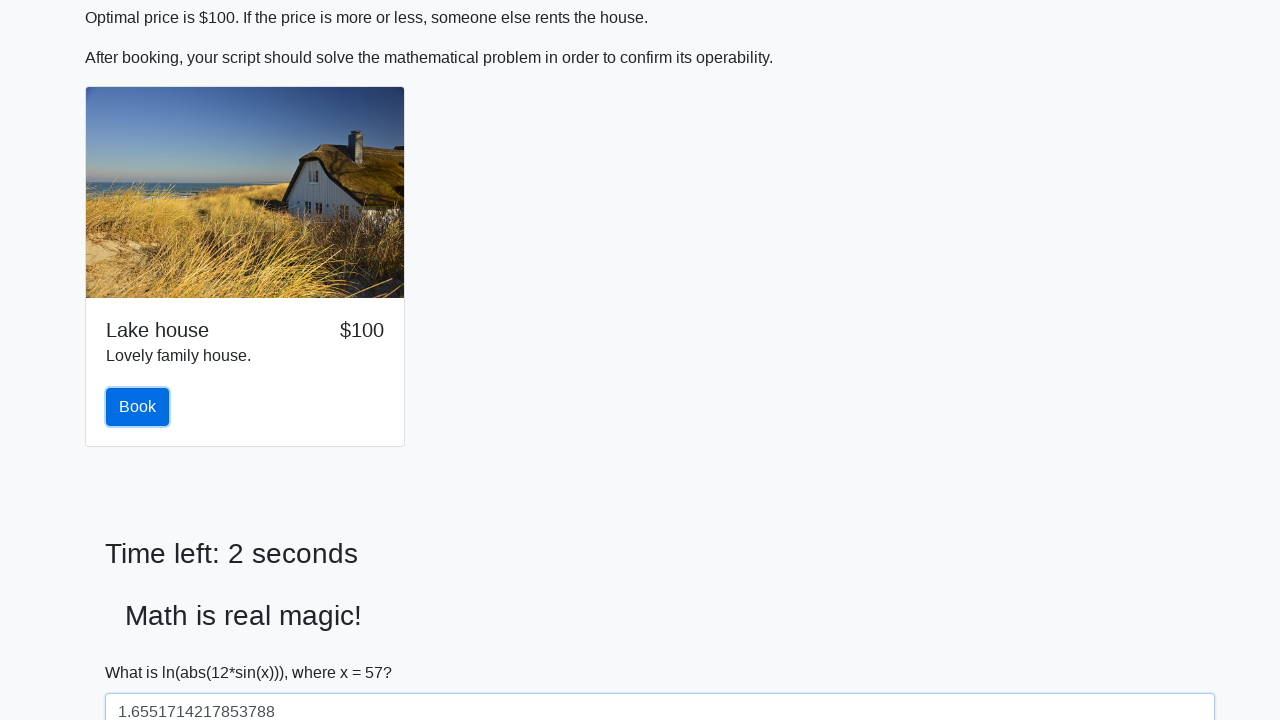

Clicked the submit button to complete the form at (143, 651) on button[type='submit']
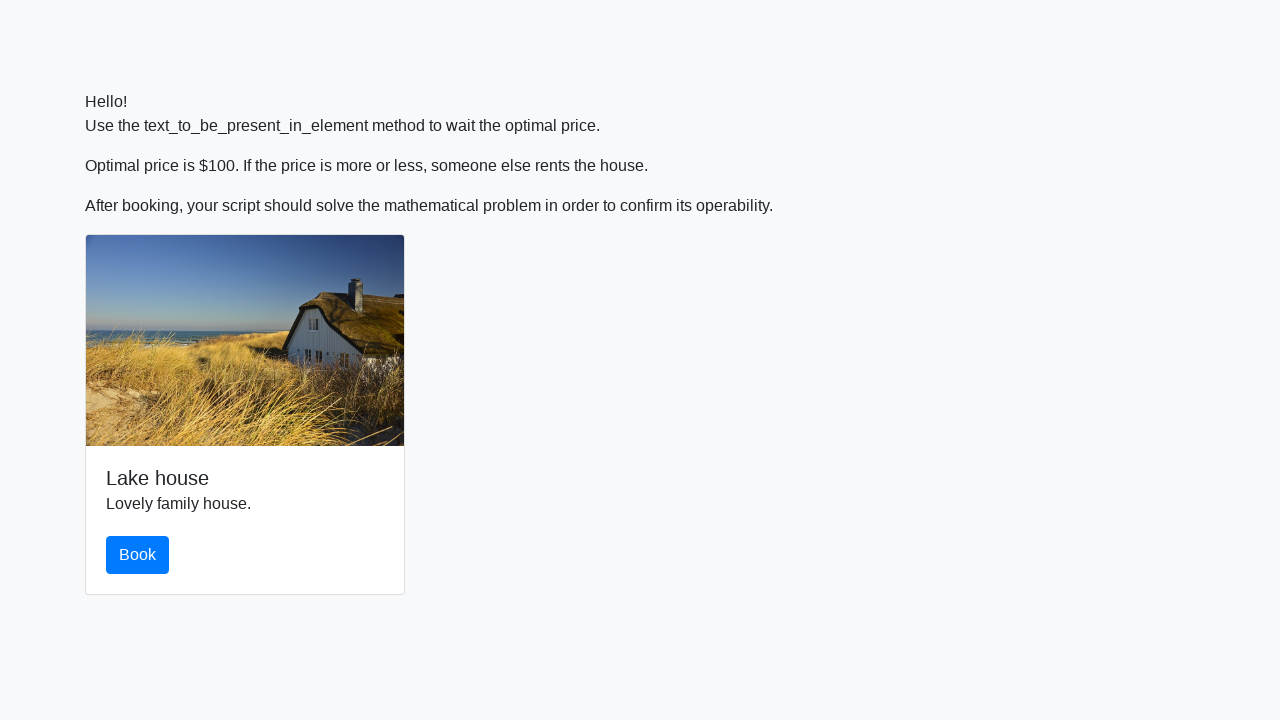

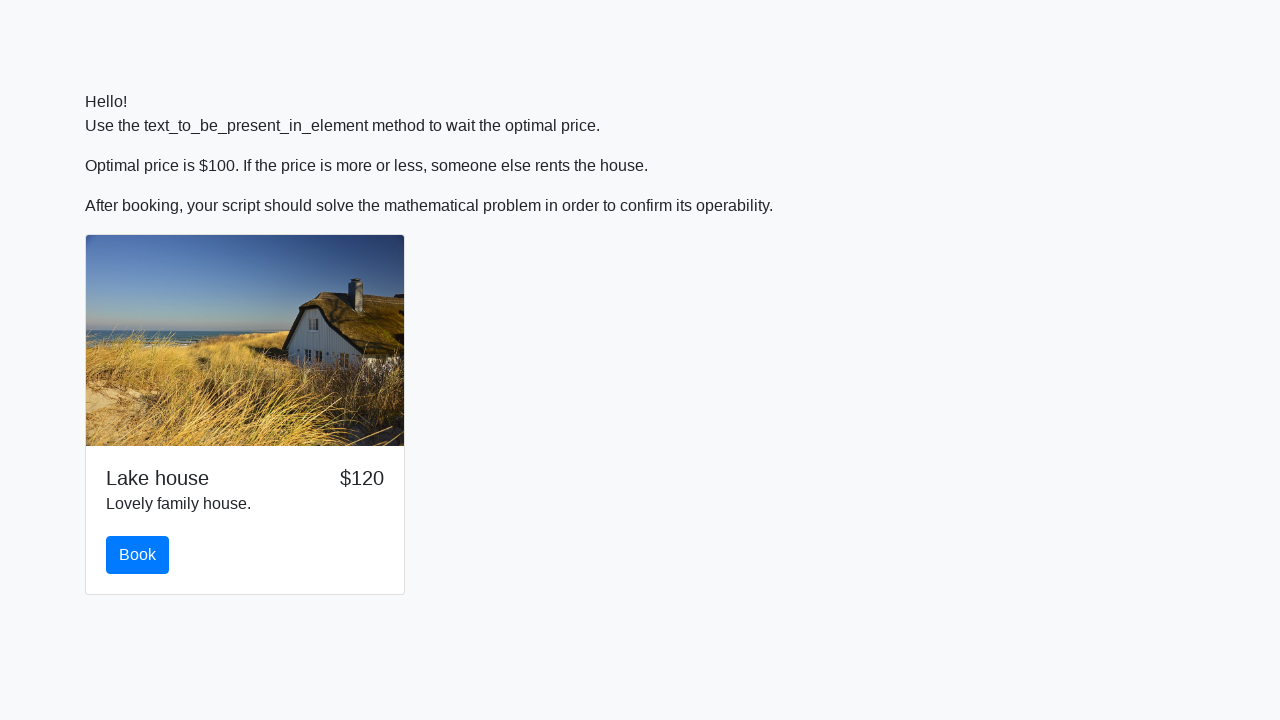